Tests a calculator's subtraction functionality by entering numbers, selecting the subtraction operator, and verifying the results for multiple calculations (15-20=-5, 15-15=0, 15-5=10)

Starting URL: https://safatelli.github.io/tp-test-logiciel/assets/calc.html

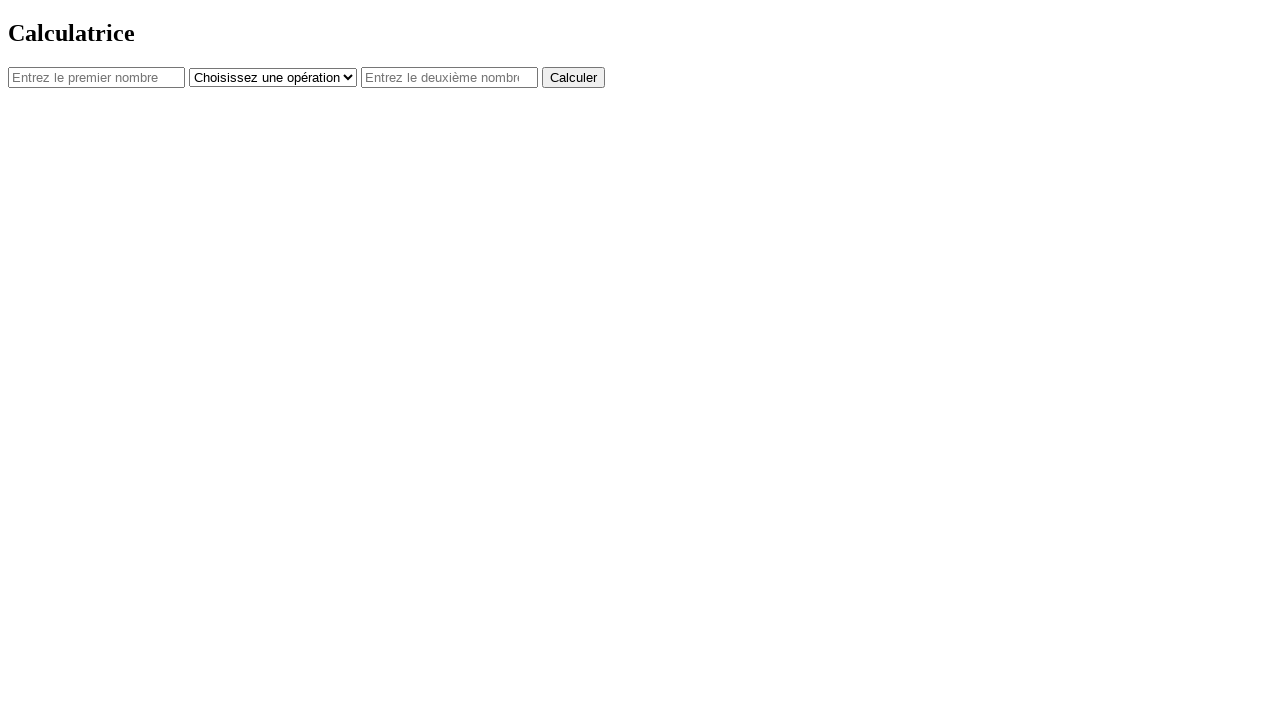

Clicked initial button to reset/start calculator at (574, 77) on button
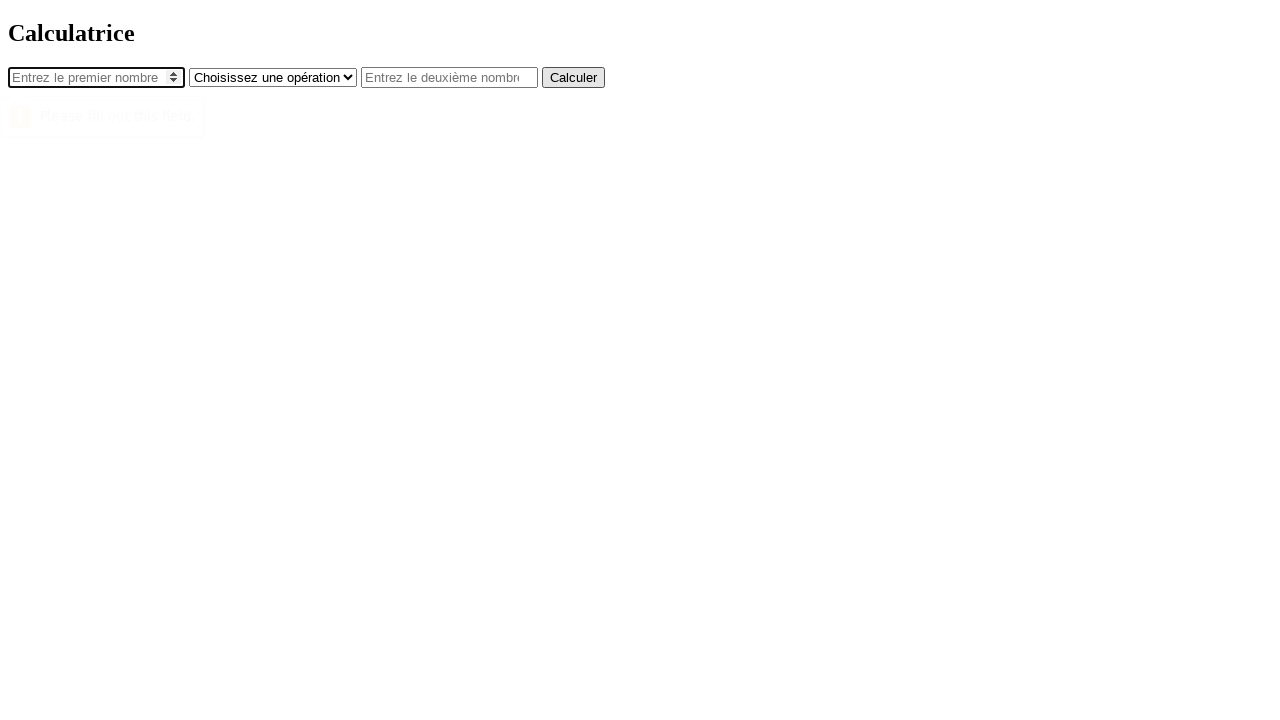

Clicked first number field at (96, 77) on #num1
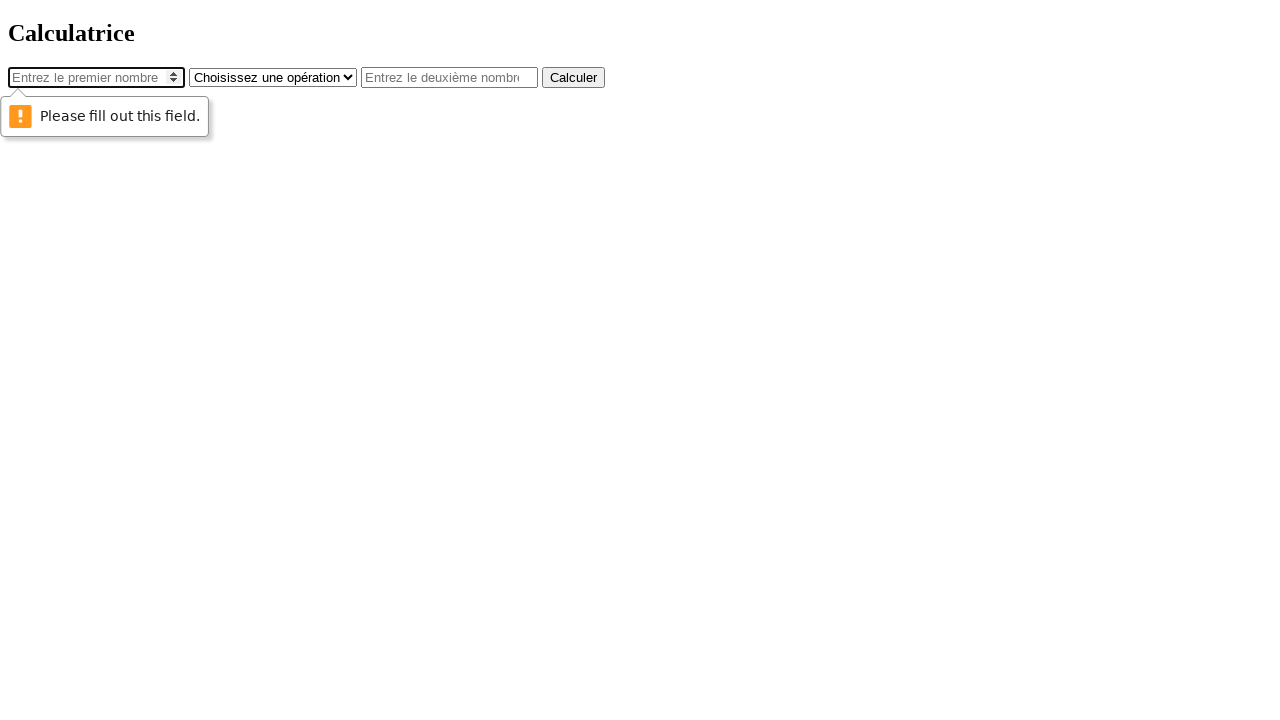

Filled first number field with '15' on #num1
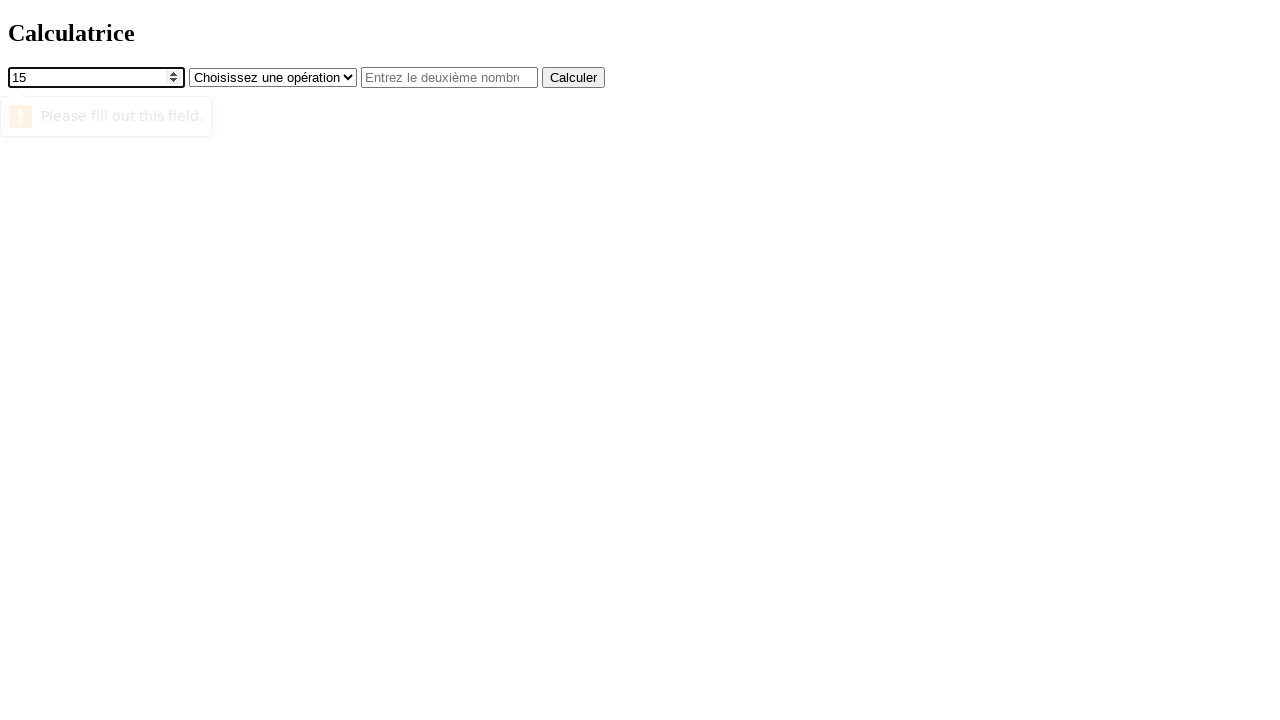

Clicked operator dropdown at (273, 77) on #operator
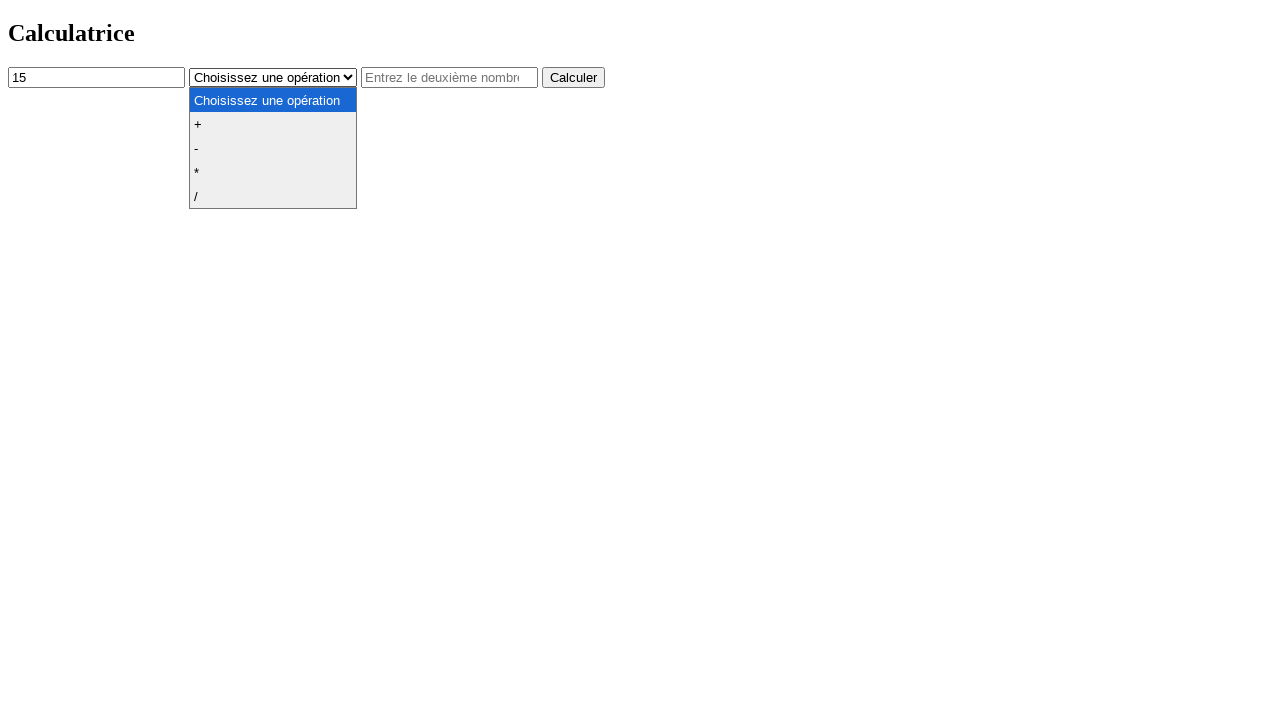

Selected subtraction operator from dropdown on #operator
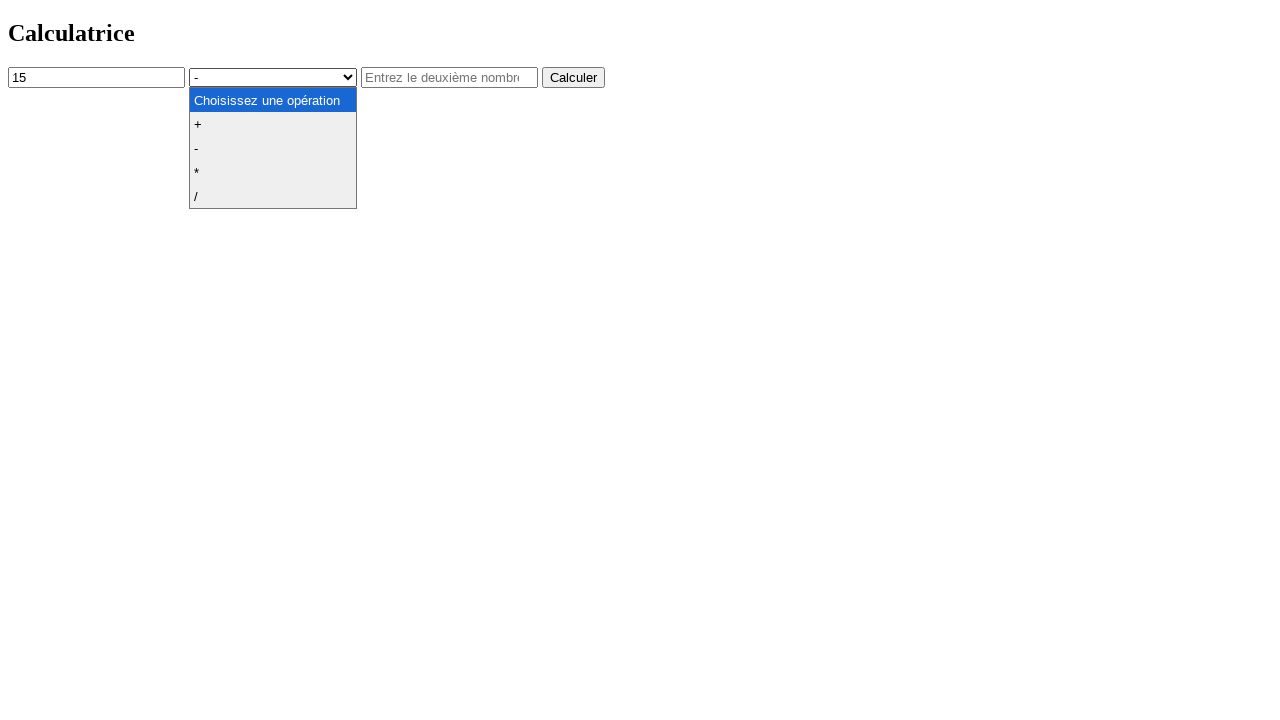

Clicked second number field at (450, 77) on #num2
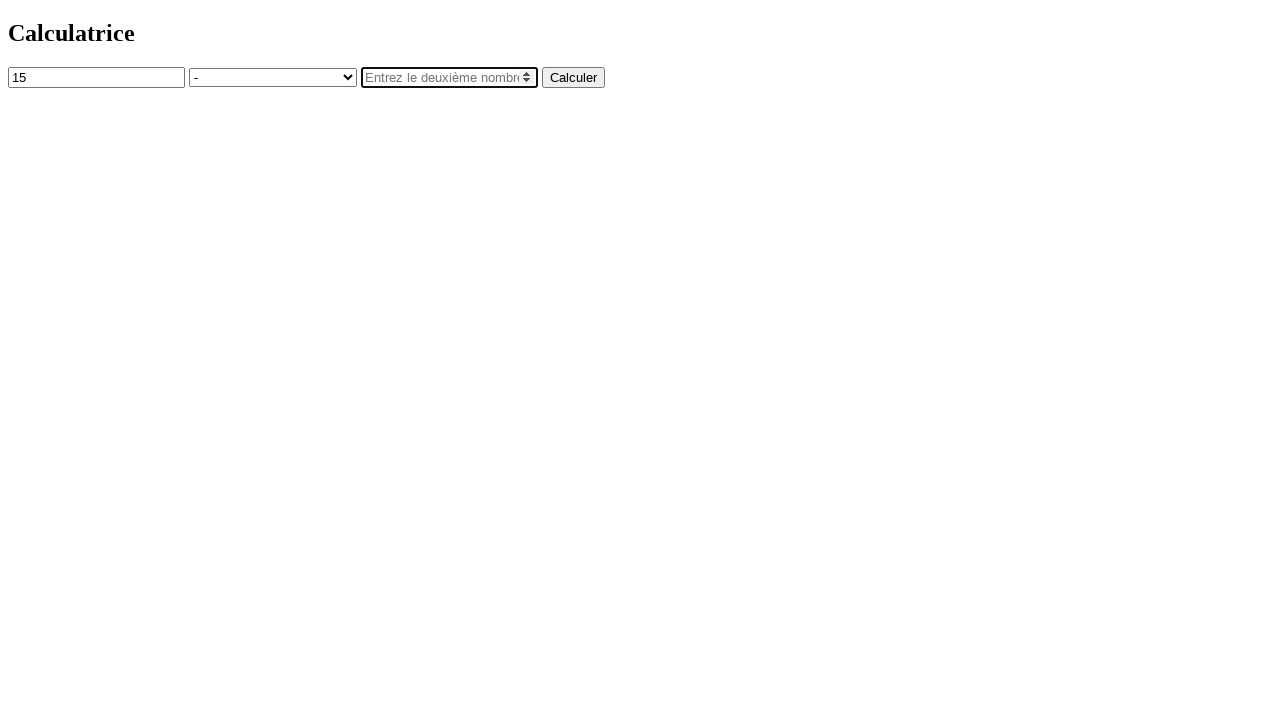

Filled second number field with '20' on #num2
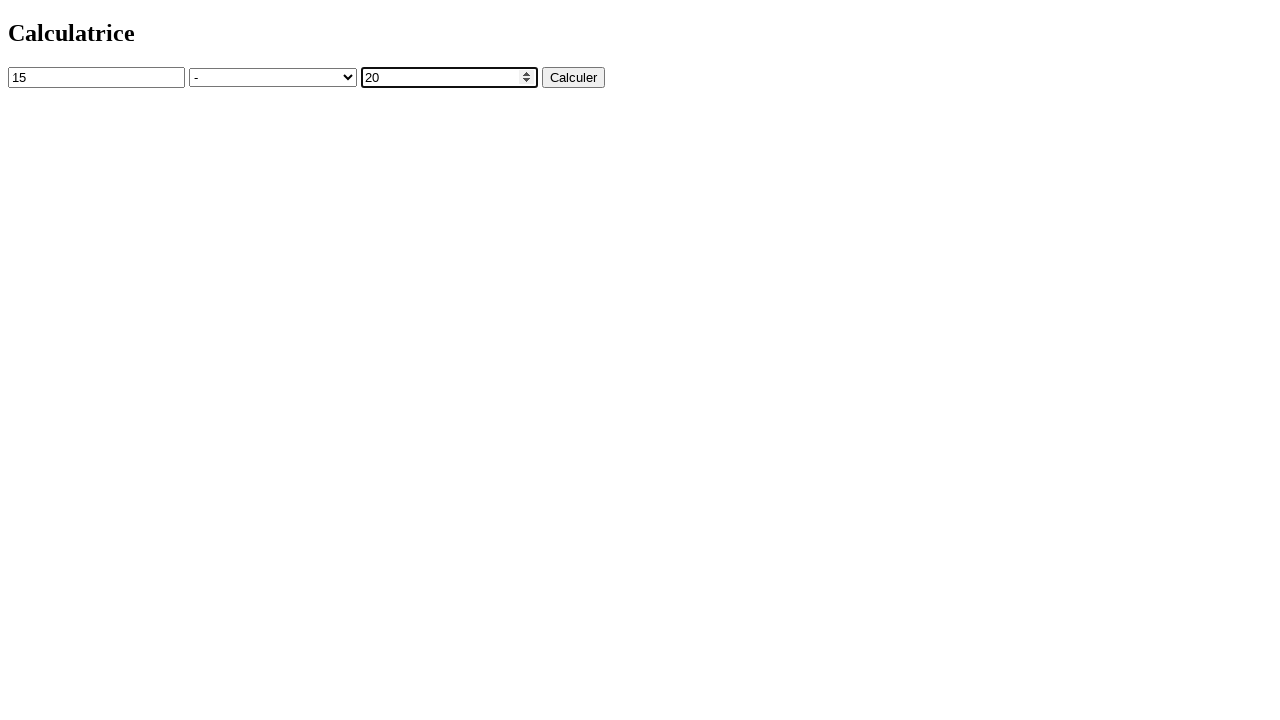

Clicked calculate button for first calculation (15-20) at (574, 77) on button
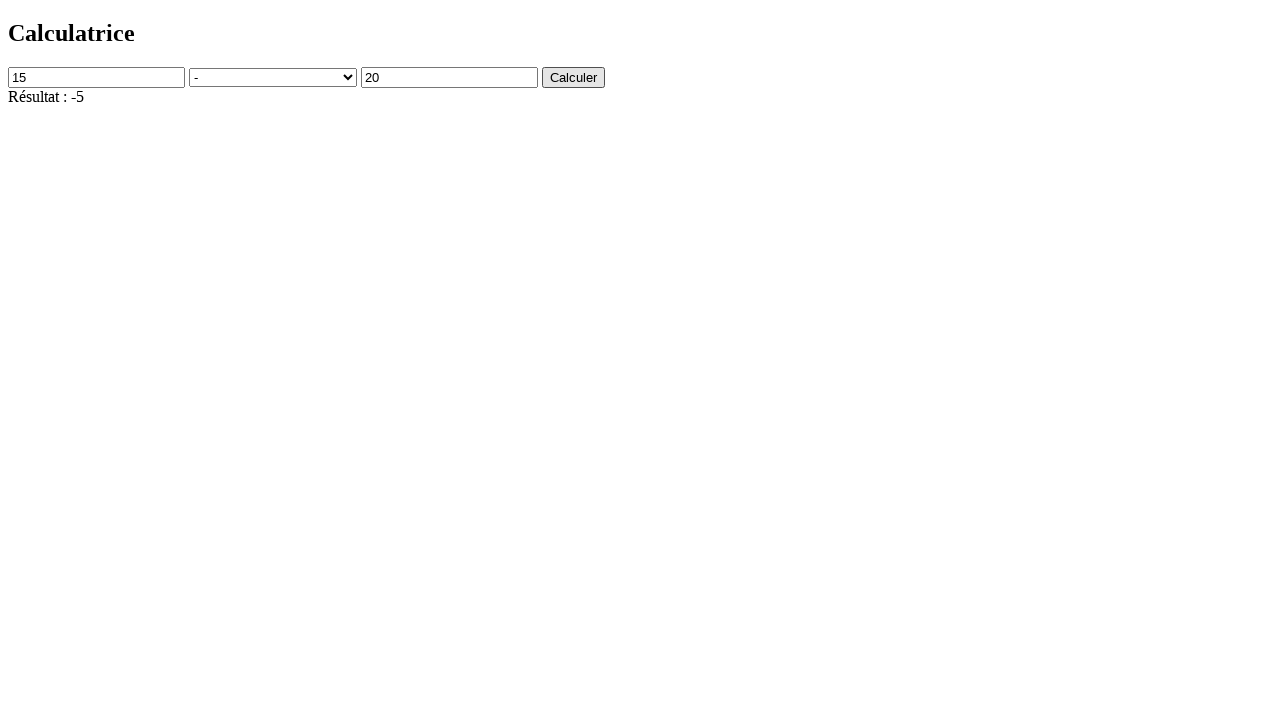

Verified first result: 15 - 20 = -5
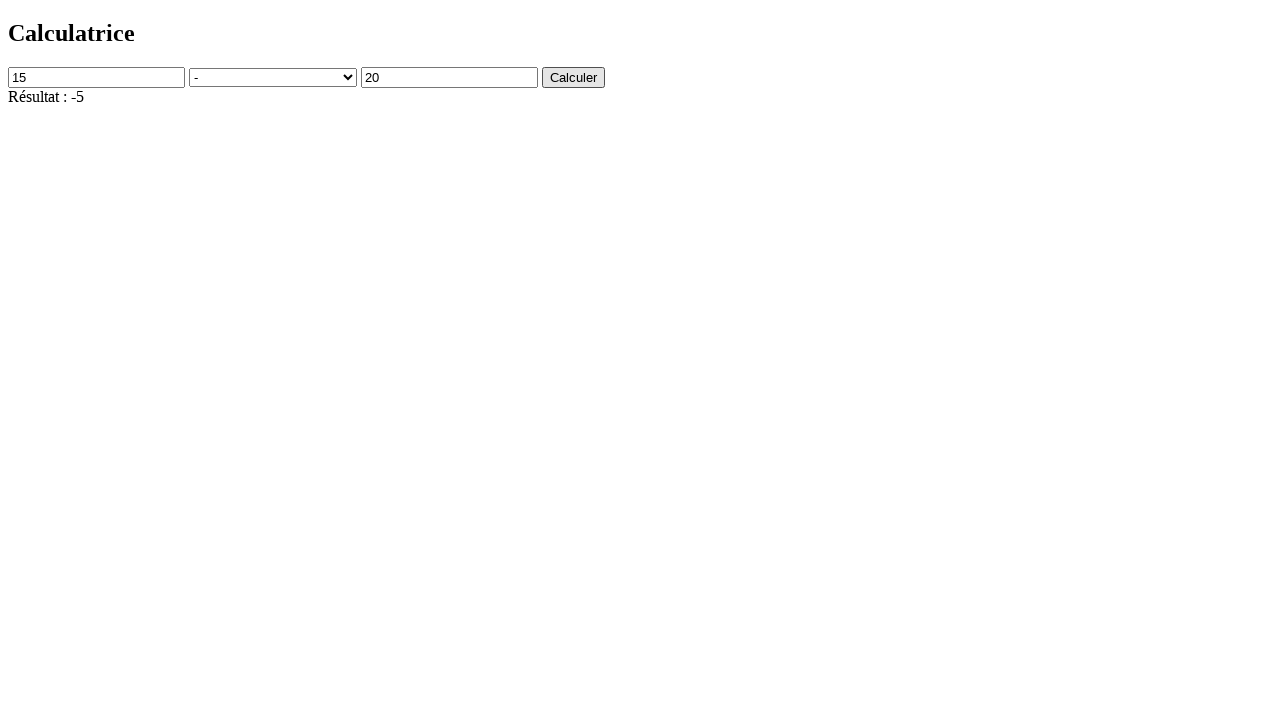

Updated second number field to '15' for second calculation on #num2
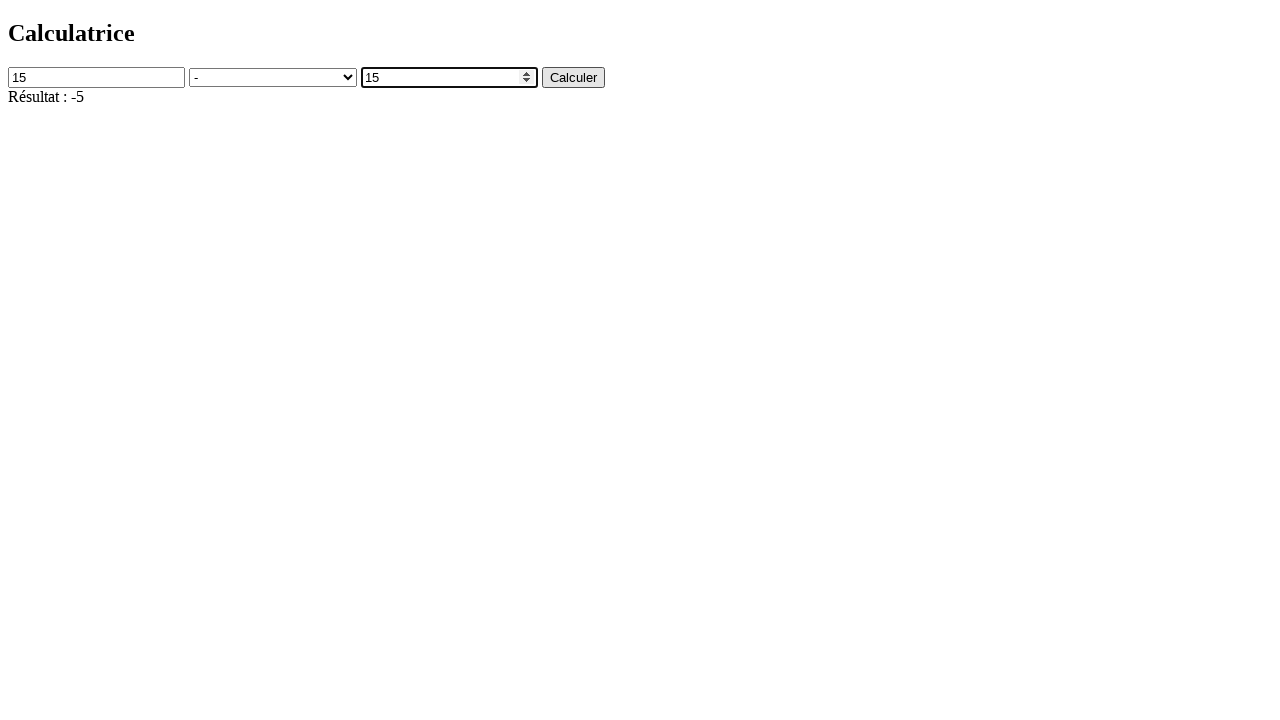

Clicked calculate button for second calculation (15-15) at (574, 77) on button
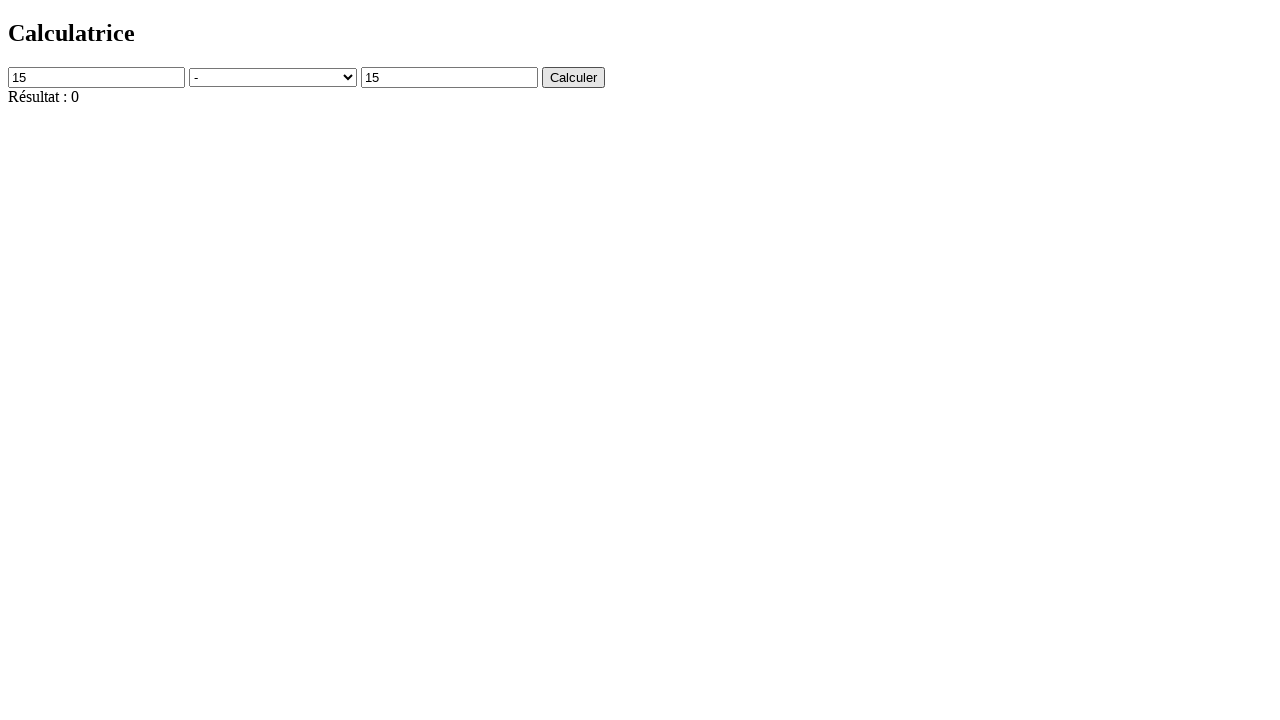

Verified second result: 15 - 15 = 0
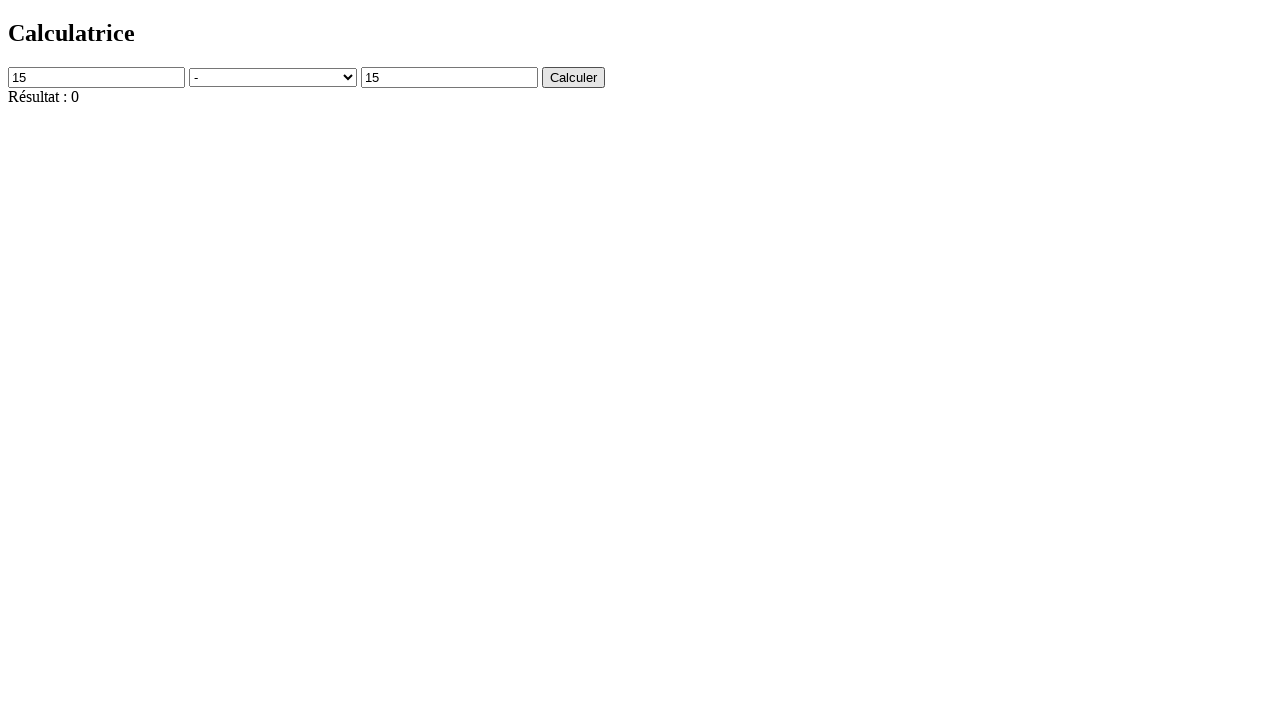

Updated second number field to '5' for third calculation on #num2
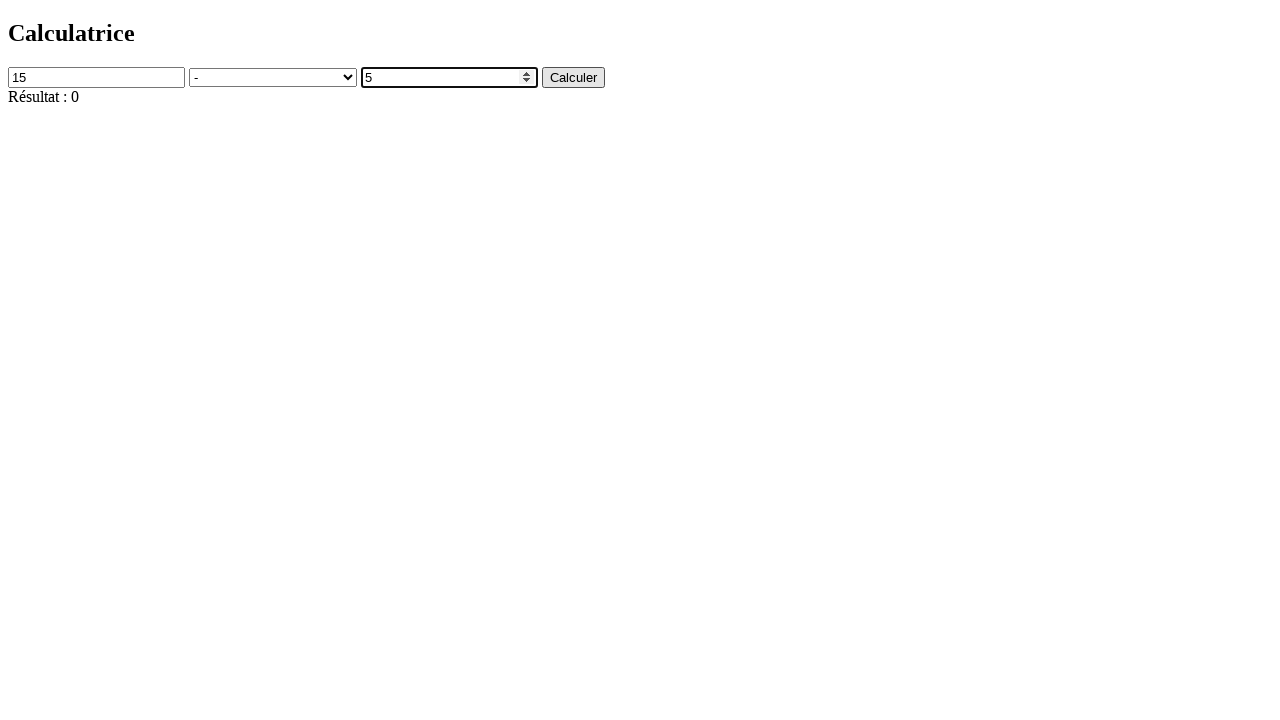

Clicked calculate button for third calculation (15-5) at (574, 77) on button
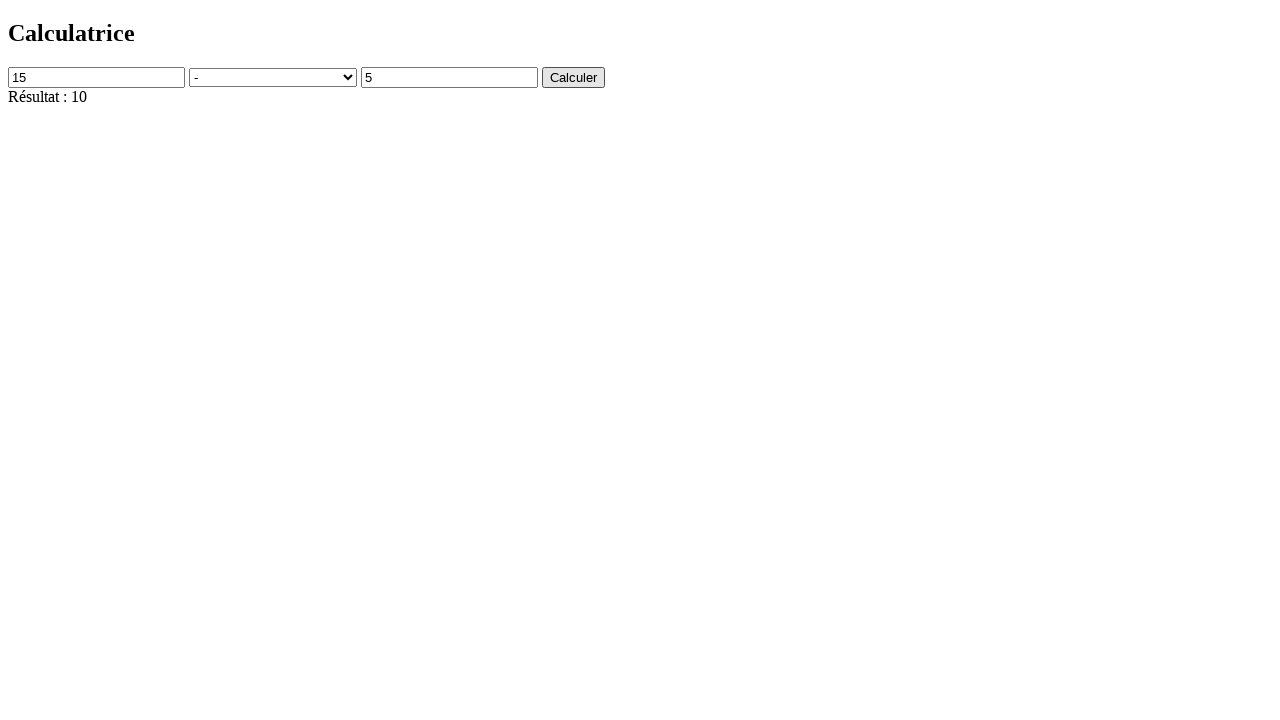

Verified third result: 15 - 5 = 10
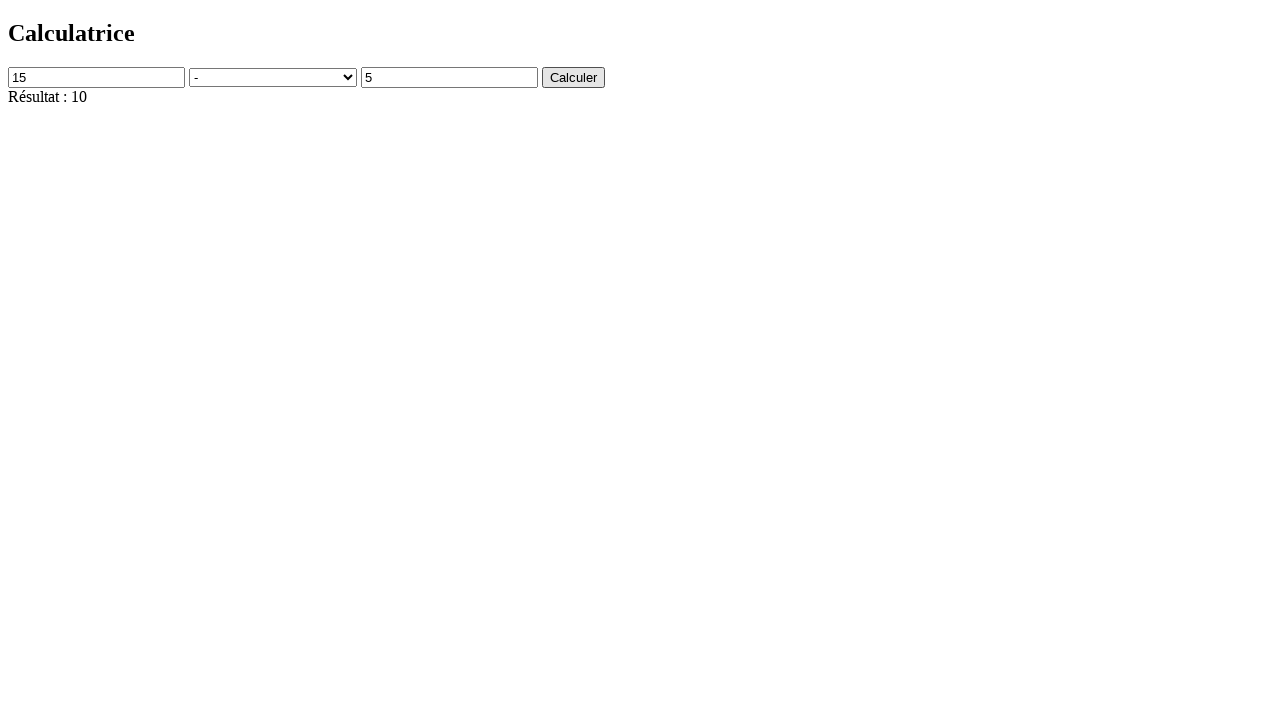

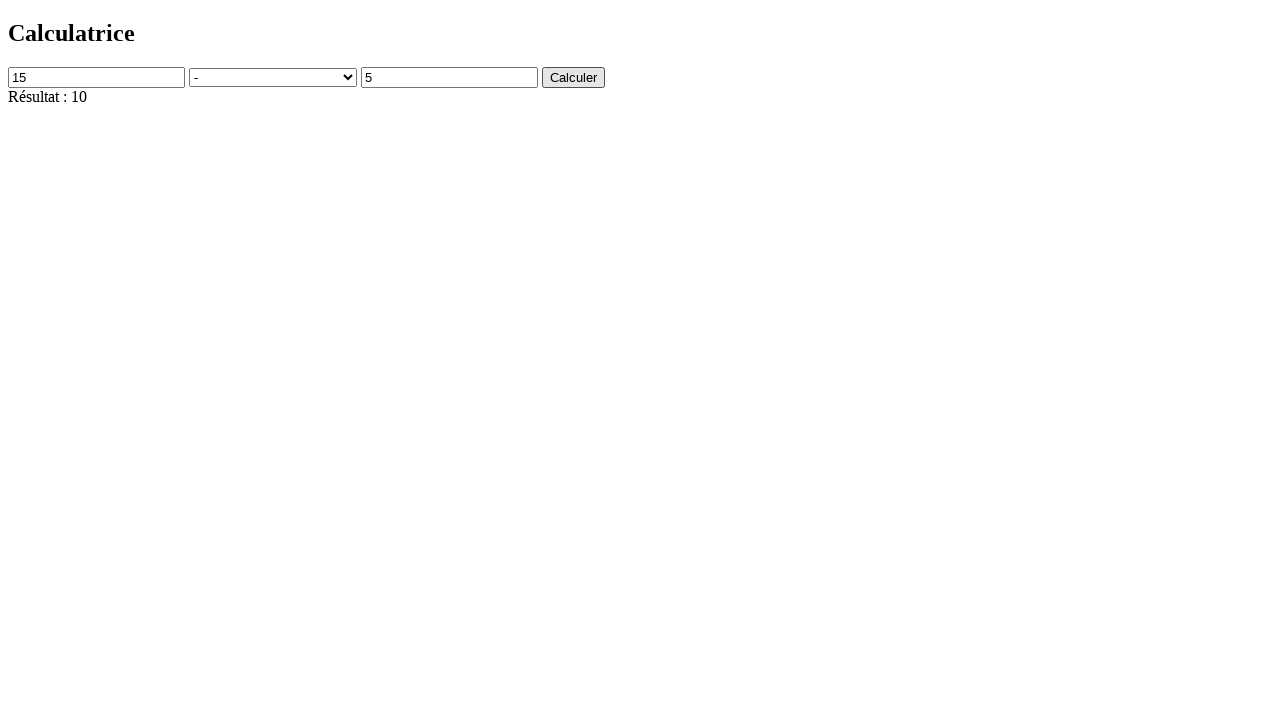